Navigates to login page and verifies that the Username and Password labels are present

Starting URL: https://the-internet.herokuapp.com/

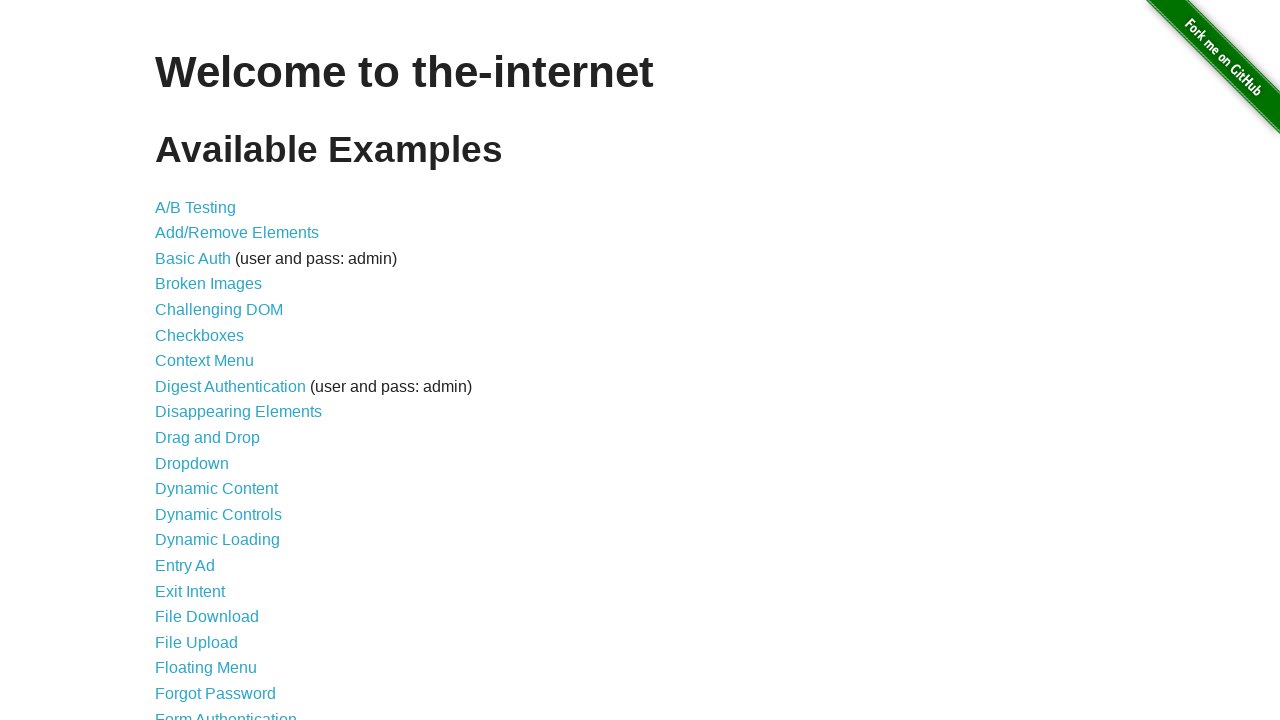

Clicked on Form Authentication link at (226, 712) on text=Form Authentication
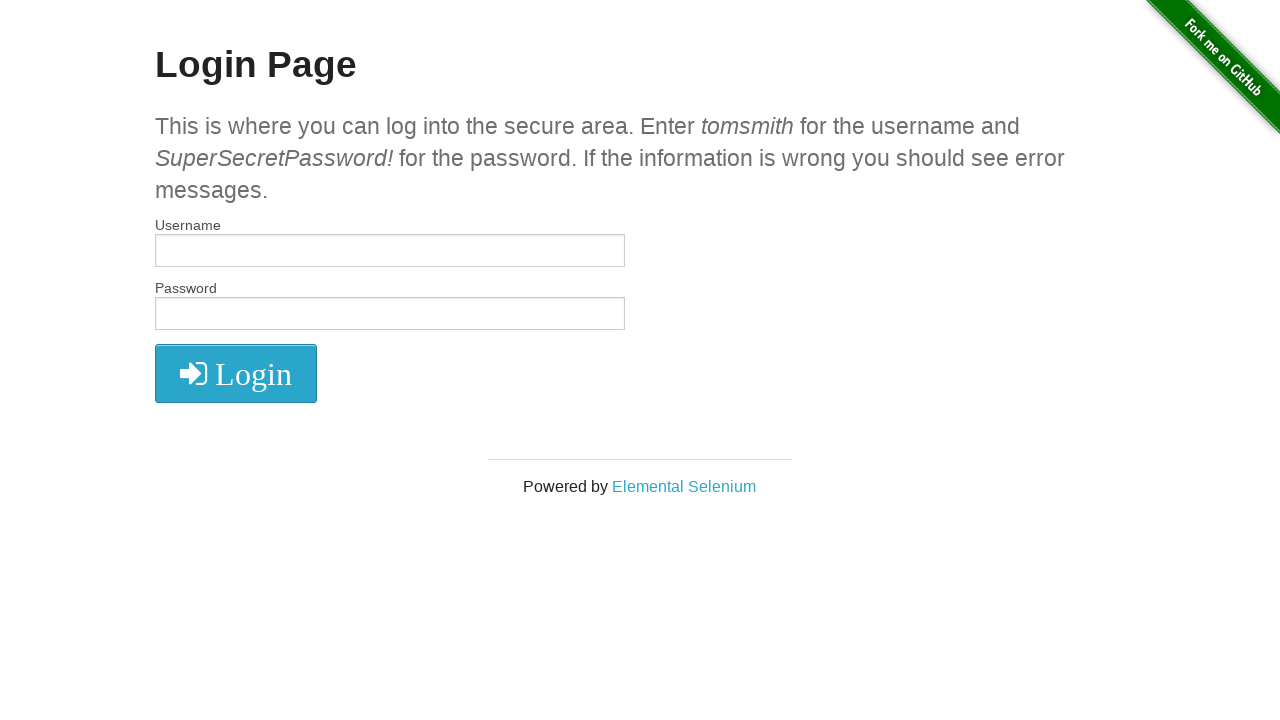

Username label is present on the page
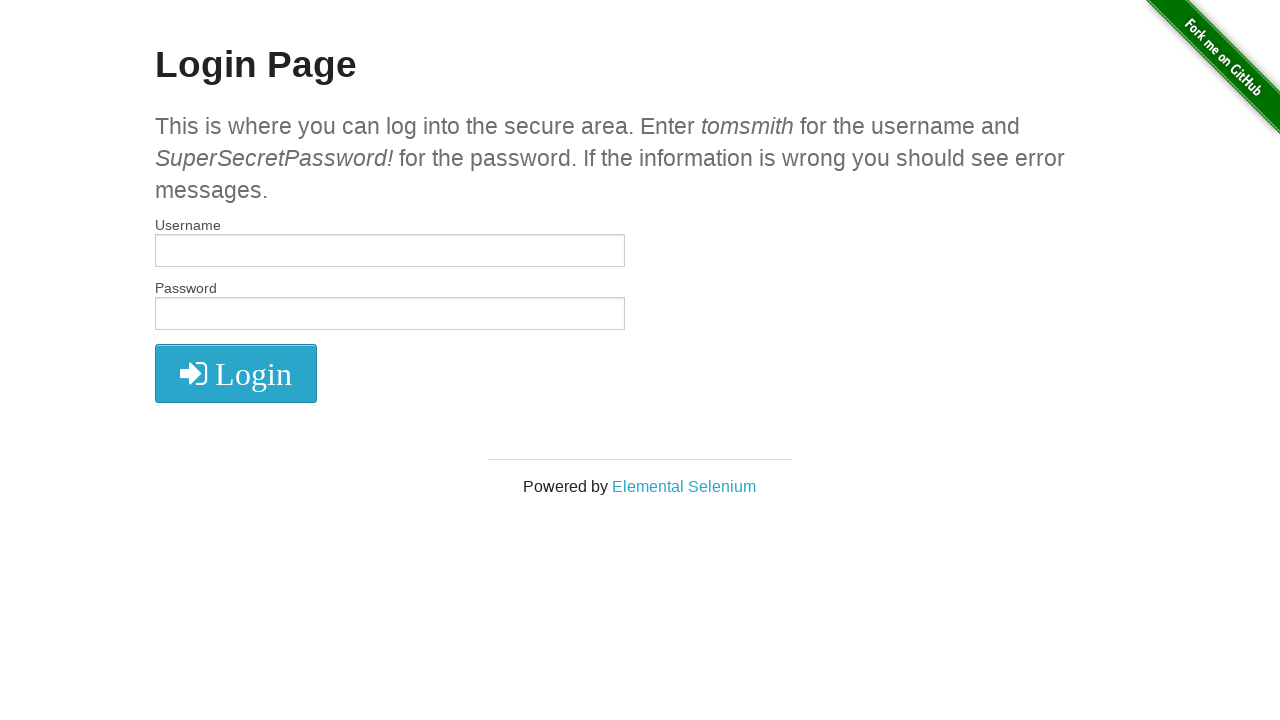

Password label is present on the page
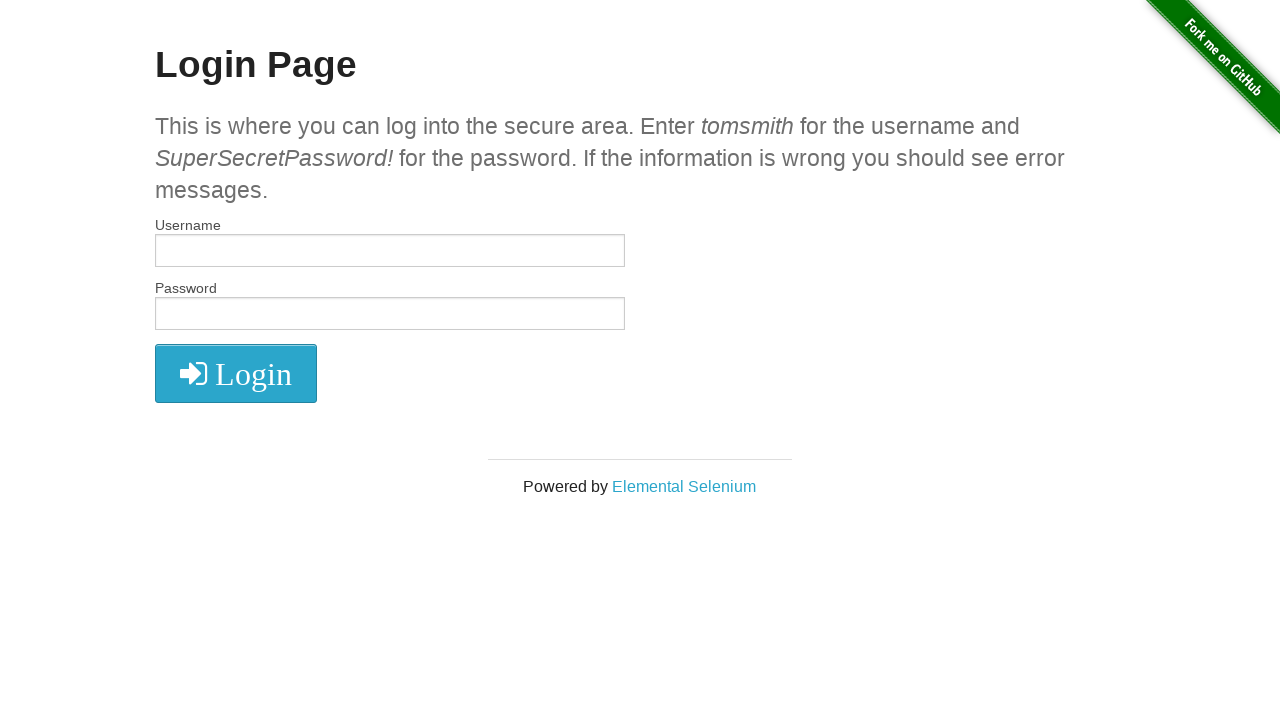

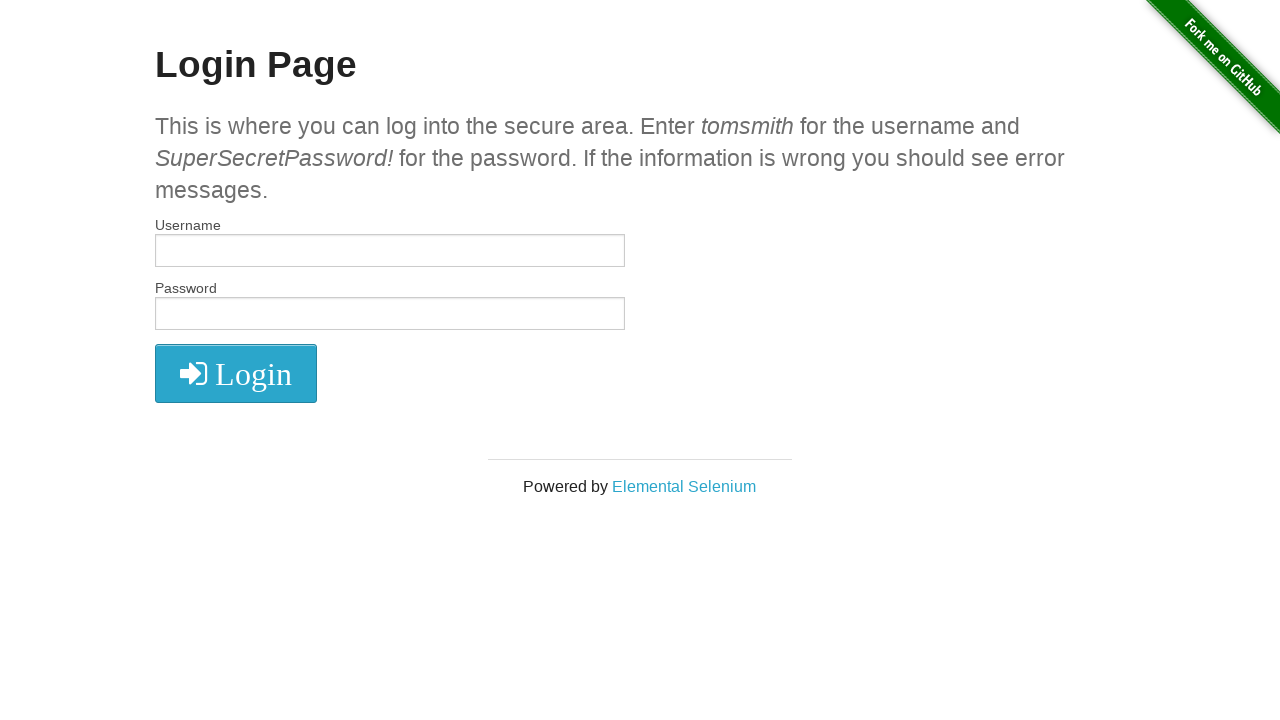